Tests navigation to Browse Languages and back to Start page, verifying the welcome heading

Starting URL: http://www.99-bottles-of-beer.net/

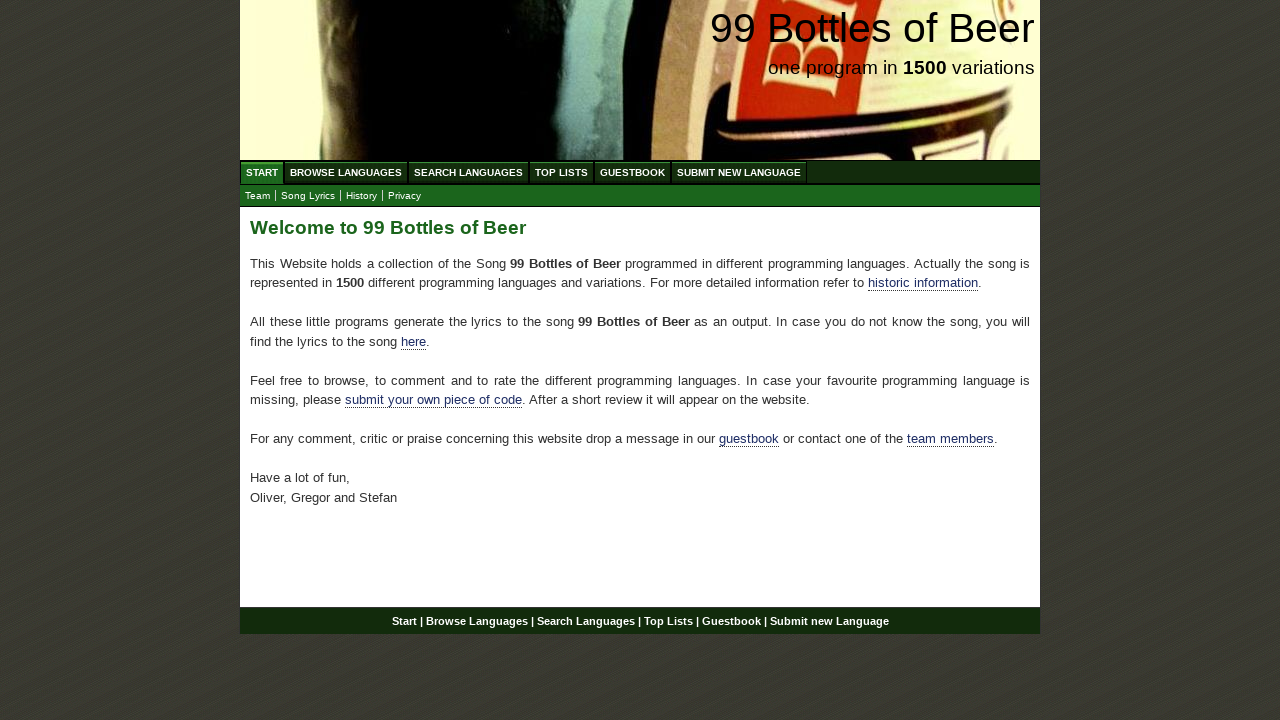

Clicked on Browse Languages link from menu at (346, 172) on #menu li a[href='/abc.html']
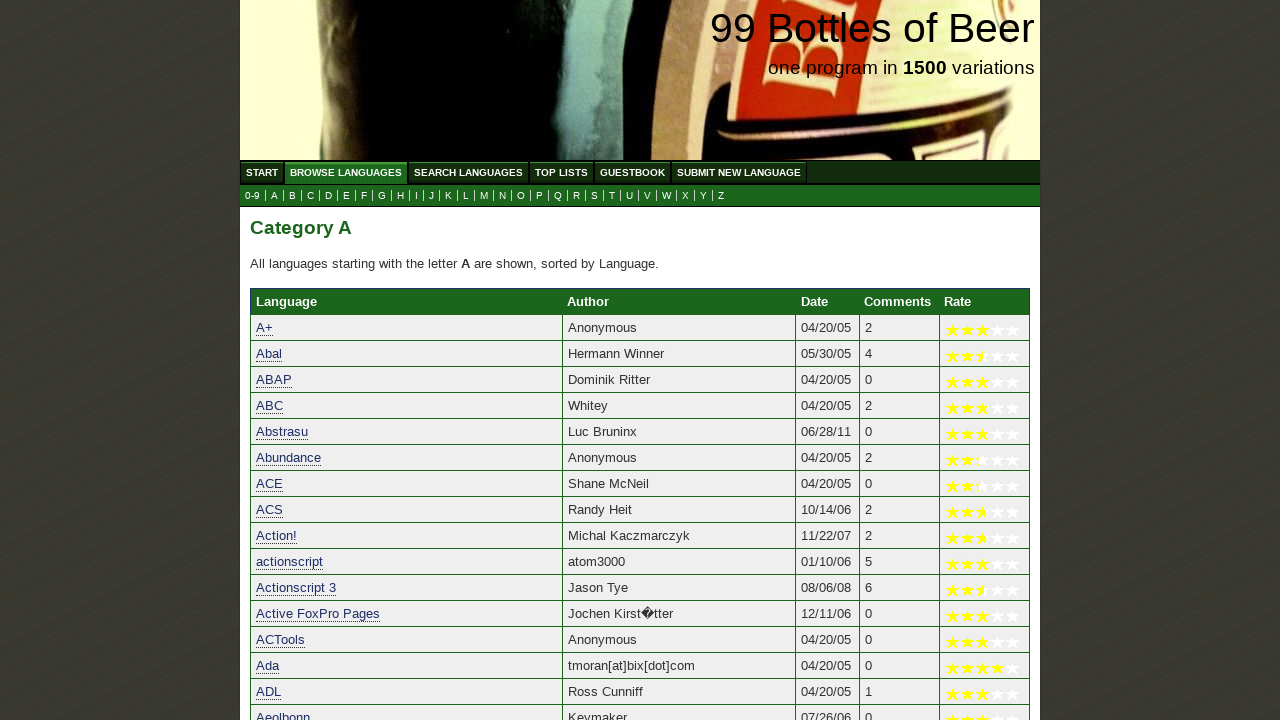

Clicked on Start (home) link to navigate back at (262, 172) on #menu li a[href='/']
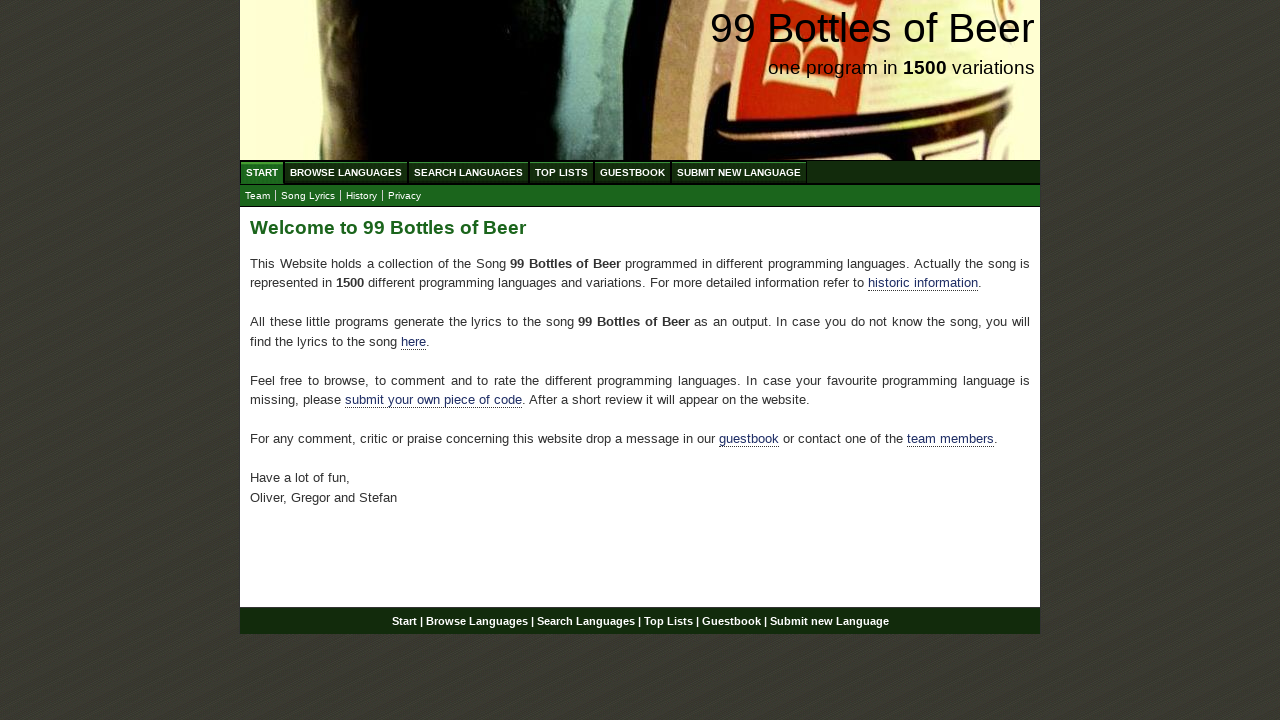

Verified welcome heading 'Welcome to 99 Bottles of Beer' is displayed
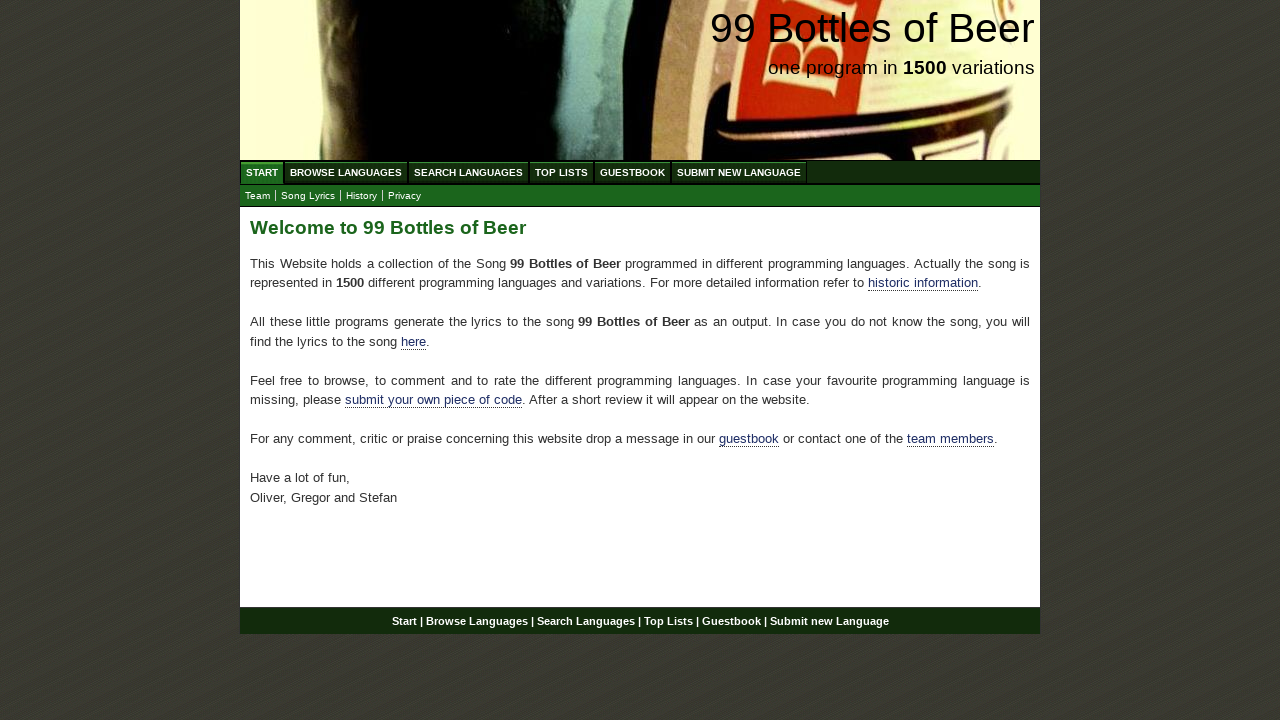

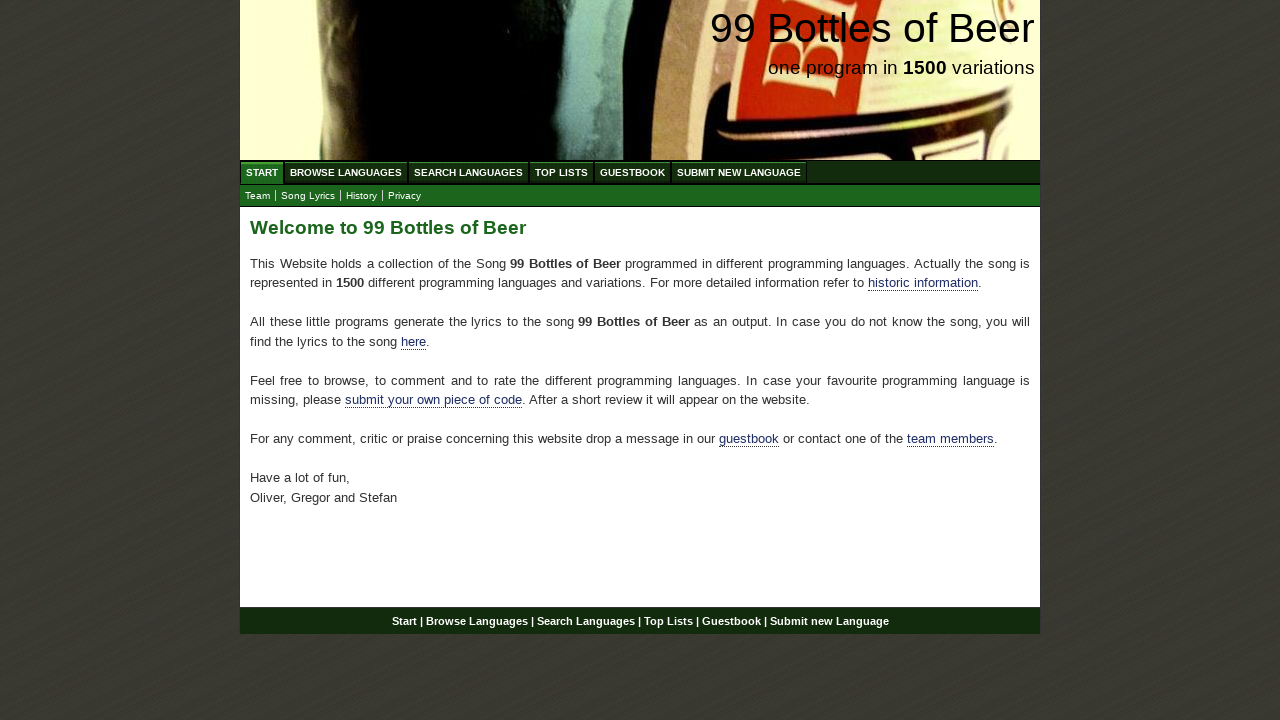